Tests the UVic search functionality by clicking the search button, entering a search term "csc", and submitting the search to verify the search results page loads.

Starting URL: https://www.uvic.ca

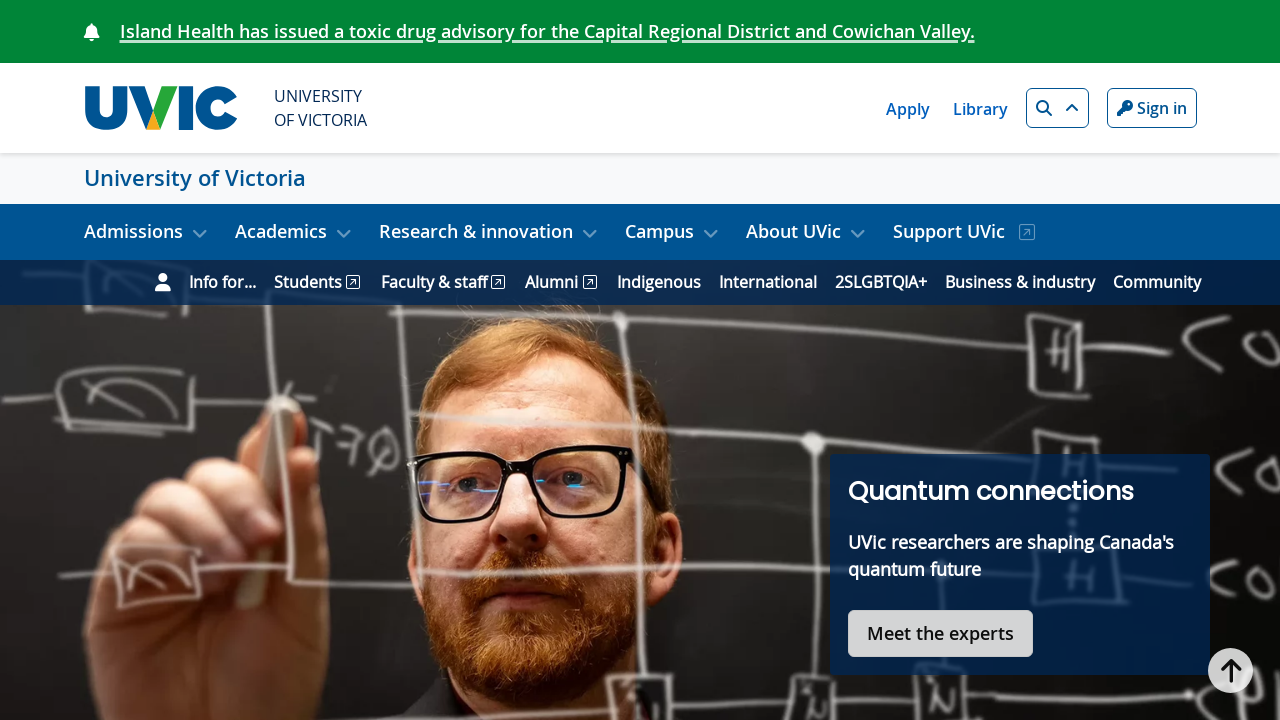

Page loaded with domcontentloaded state
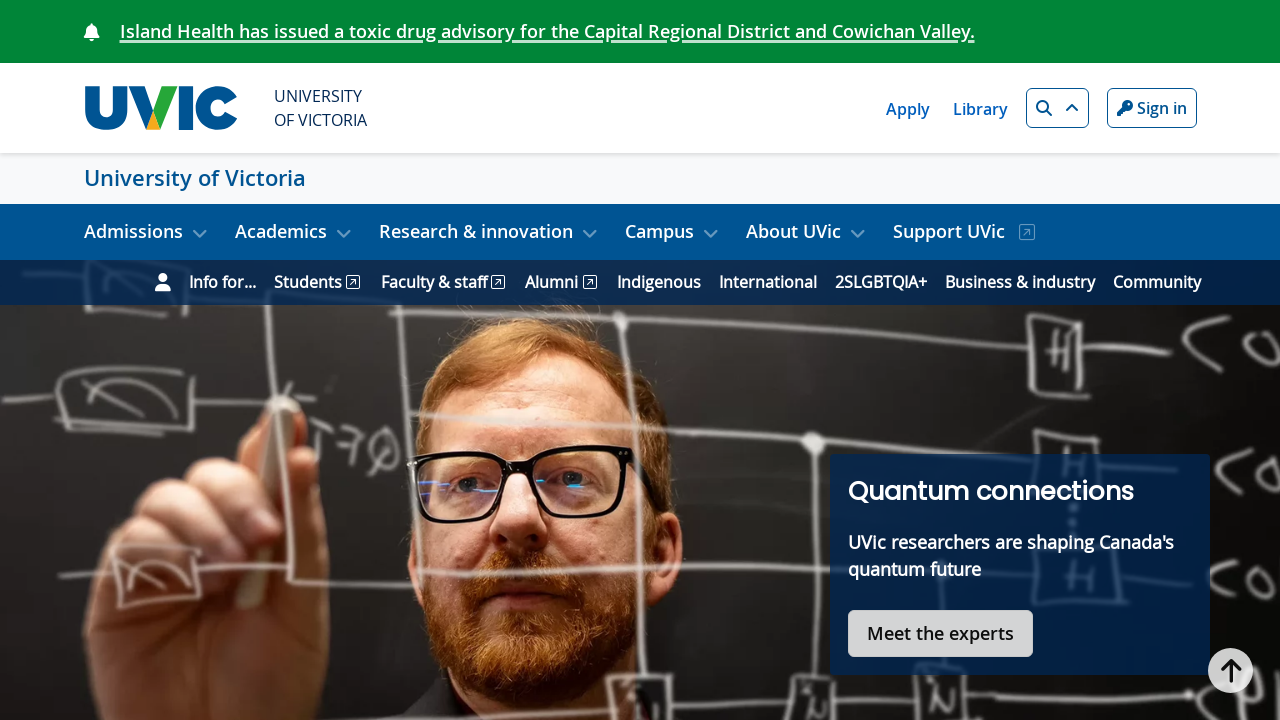

Clicked search button to reveal search bar at (1057, 108) on #search-btn
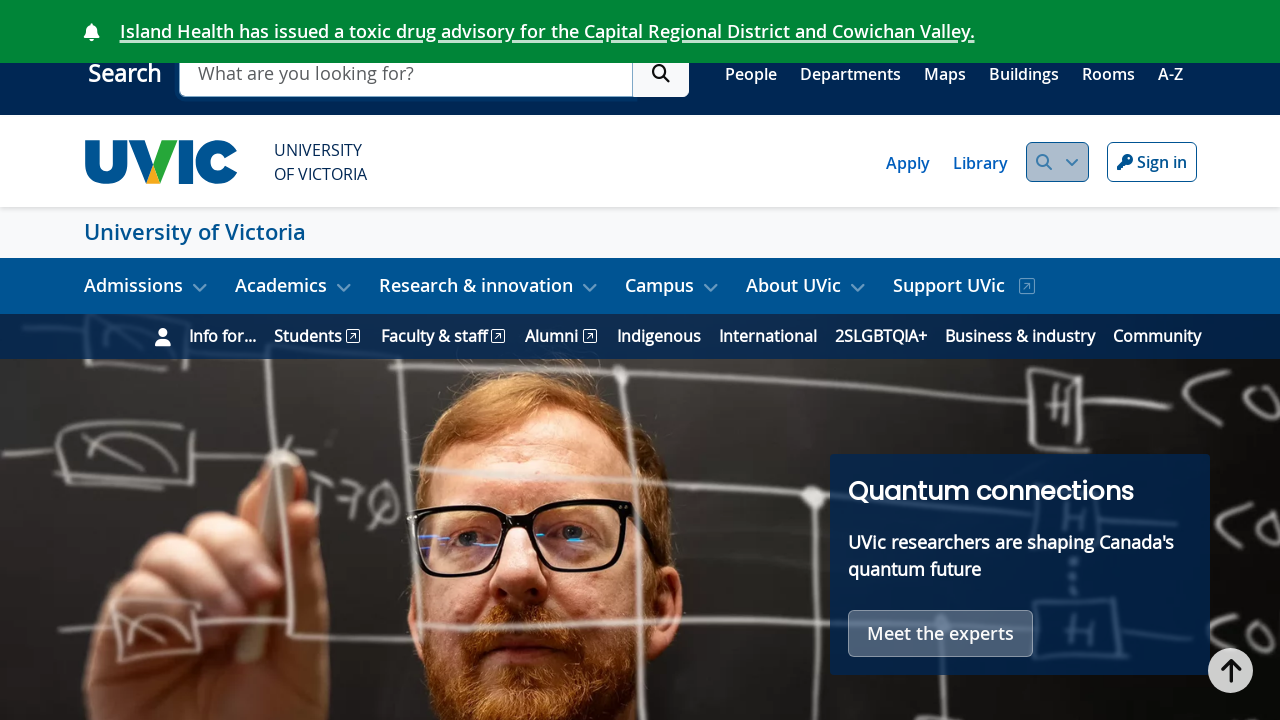

Entered search term 'csc' in search field on #searchUVic
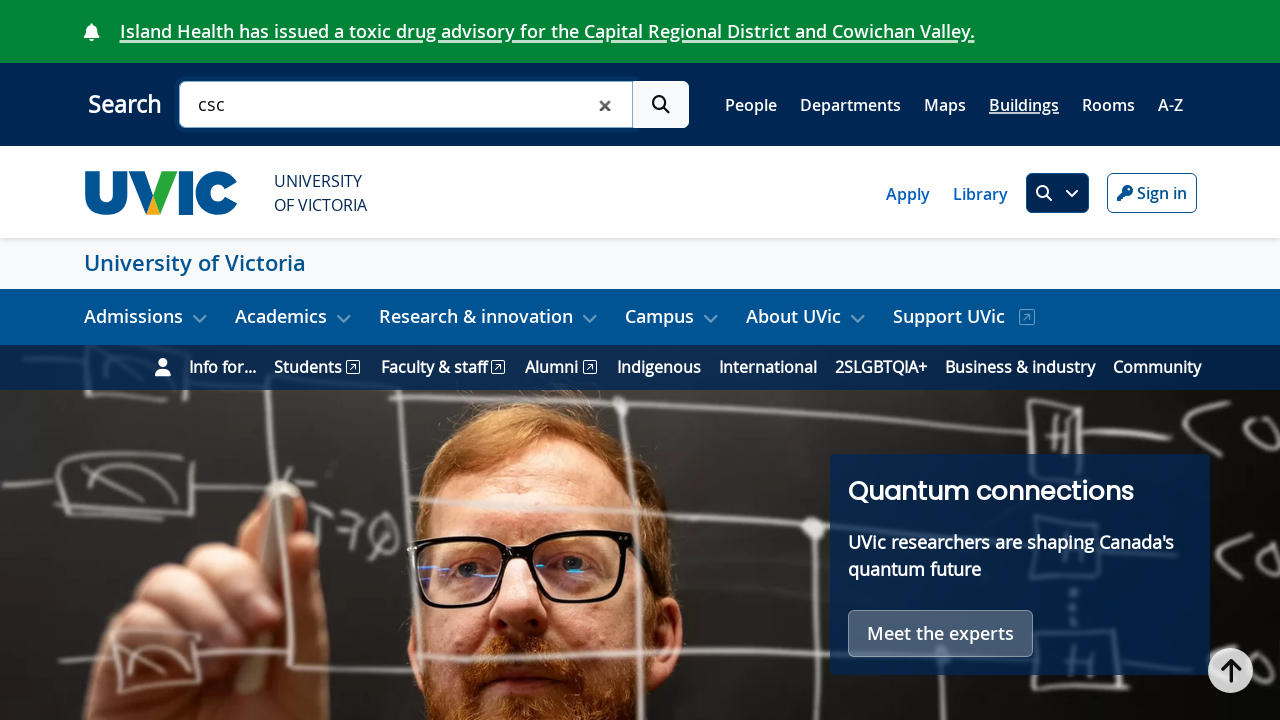

Pressed Enter to submit search query on #searchUVic
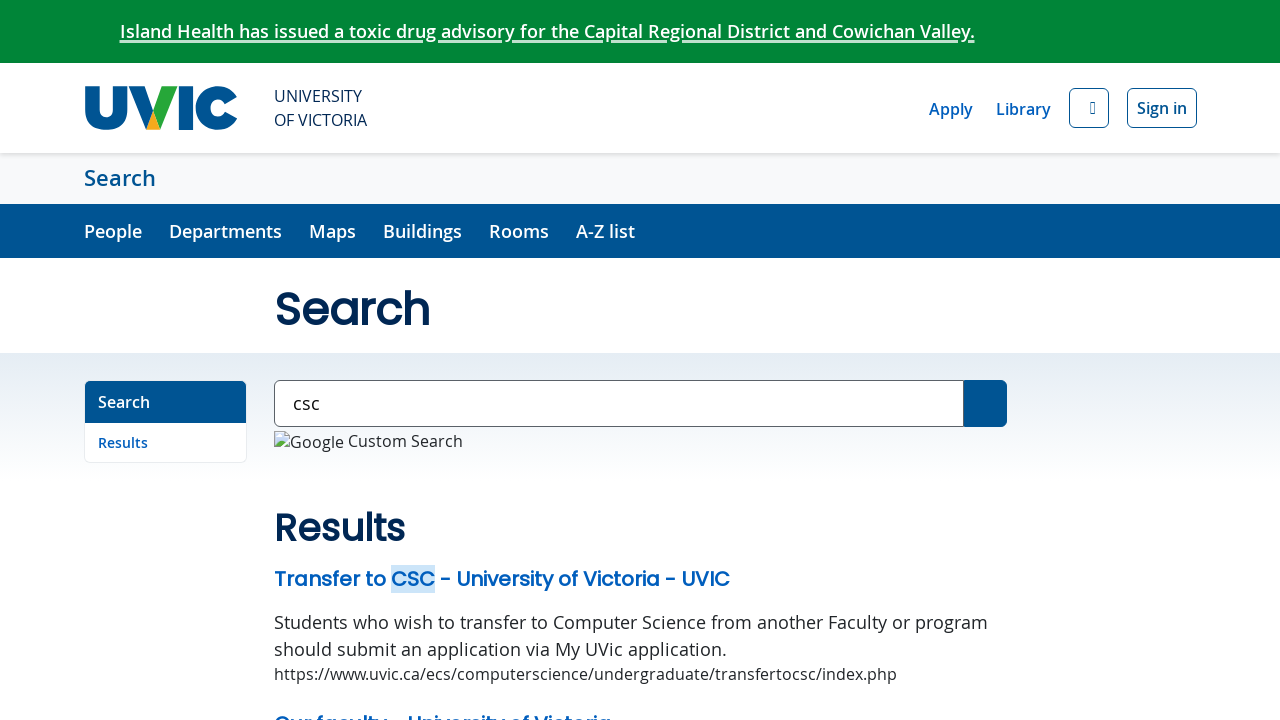

Search results page loaded successfully
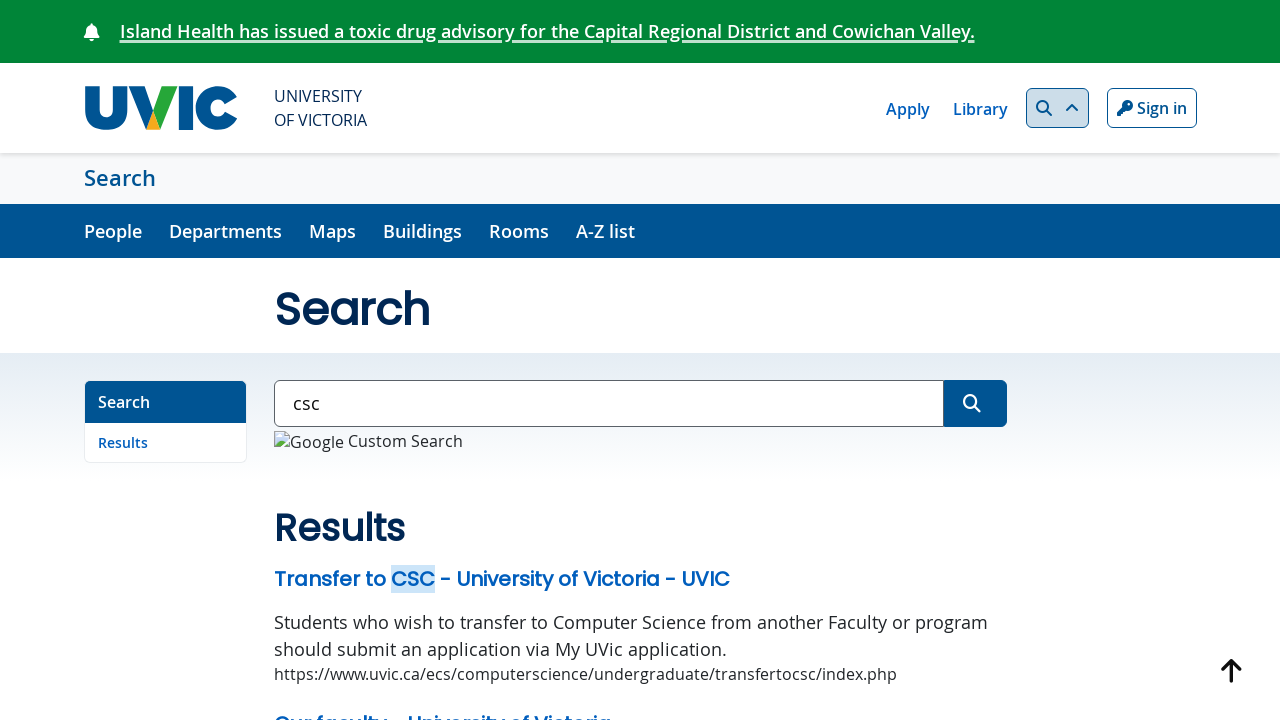

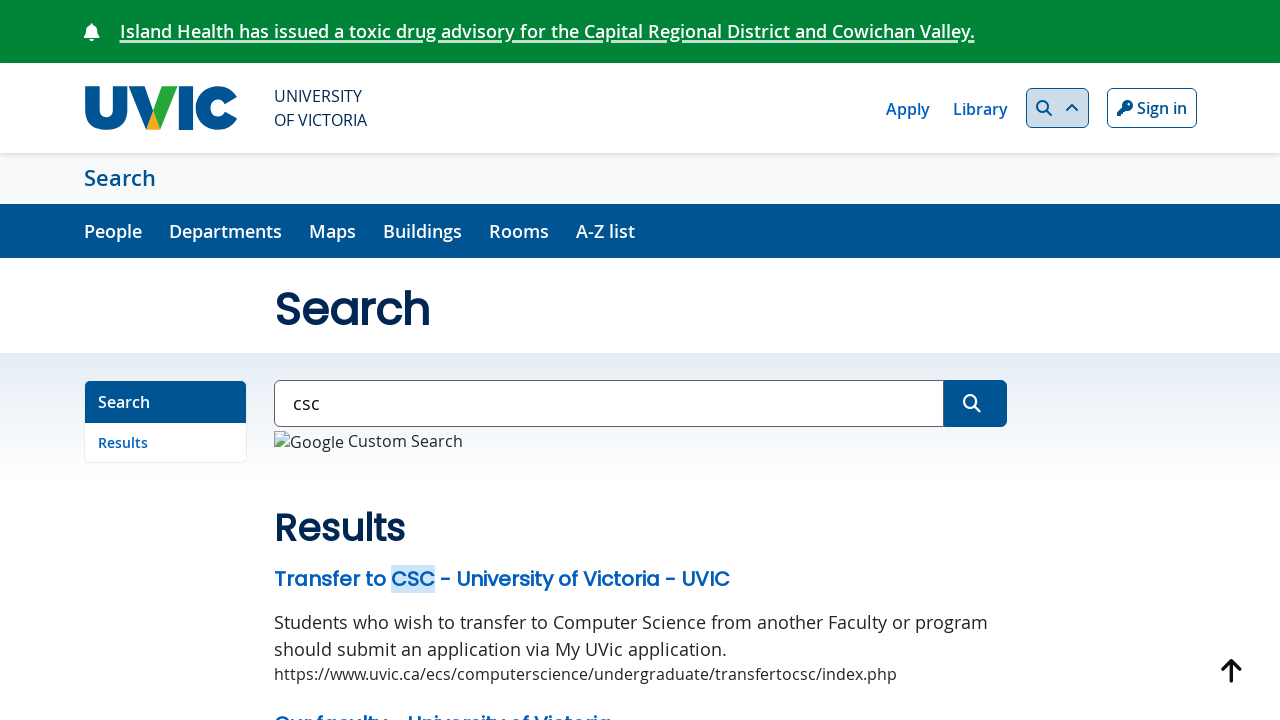